Navigates to a practice automation website to verify the page loads successfully

Starting URL: https://rahulshettyacademy.com/AutomationPractice/

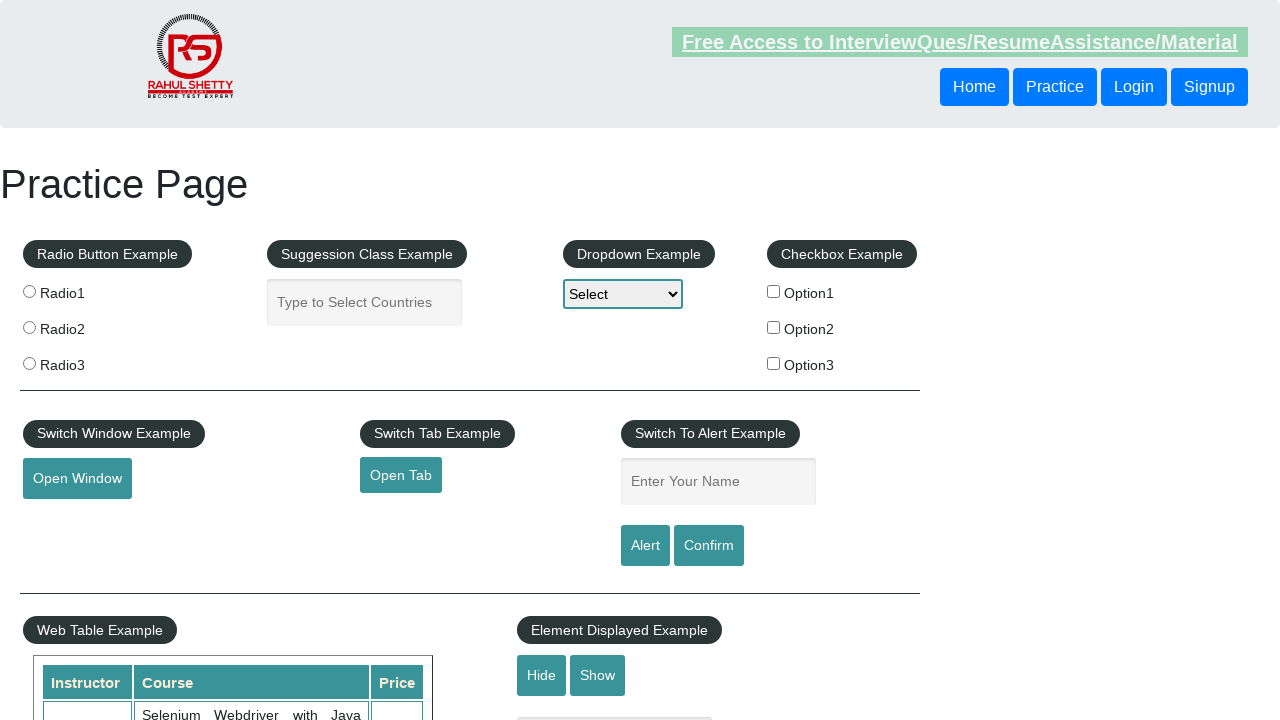

Waited for page to reach networkidle state
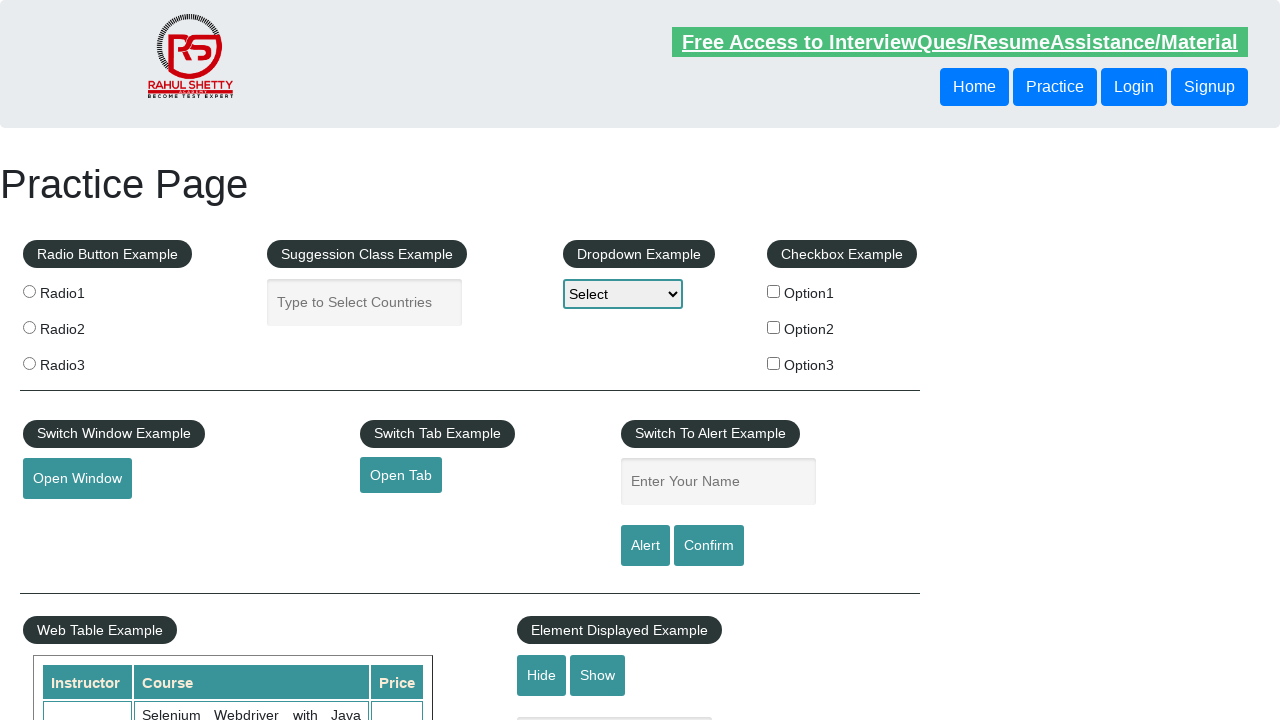

Verified body element is present on the practice automation website
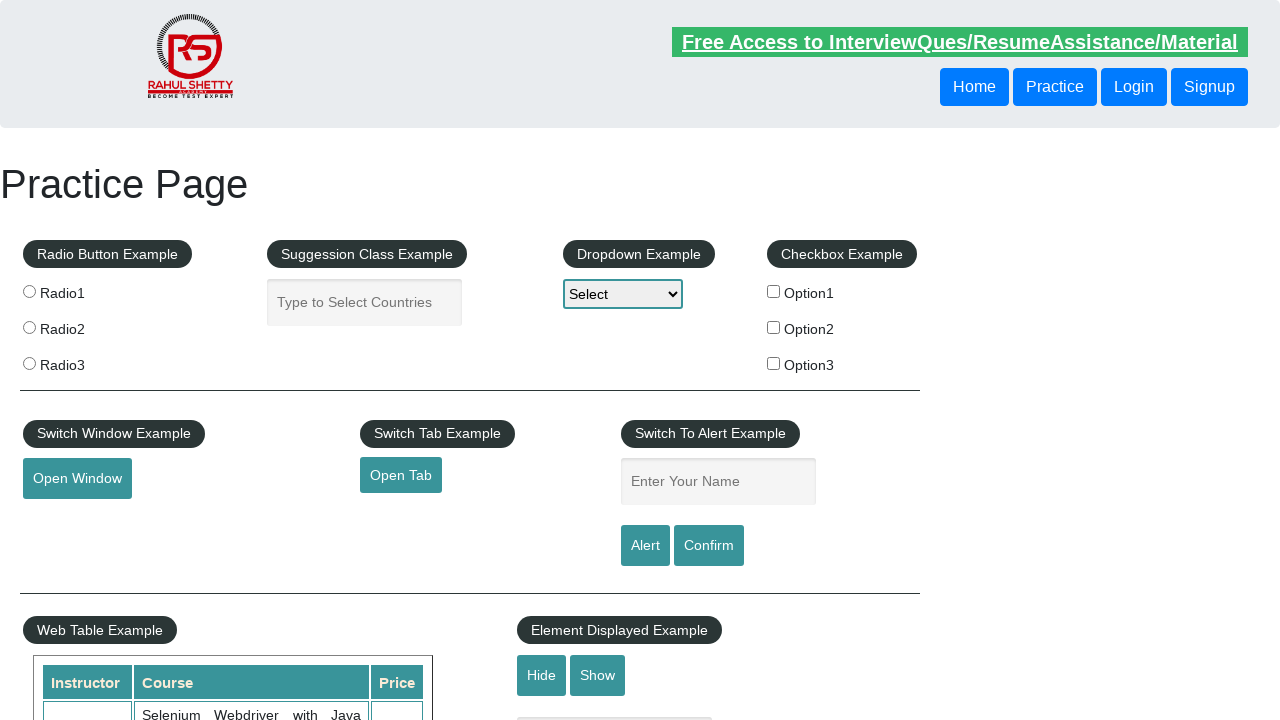

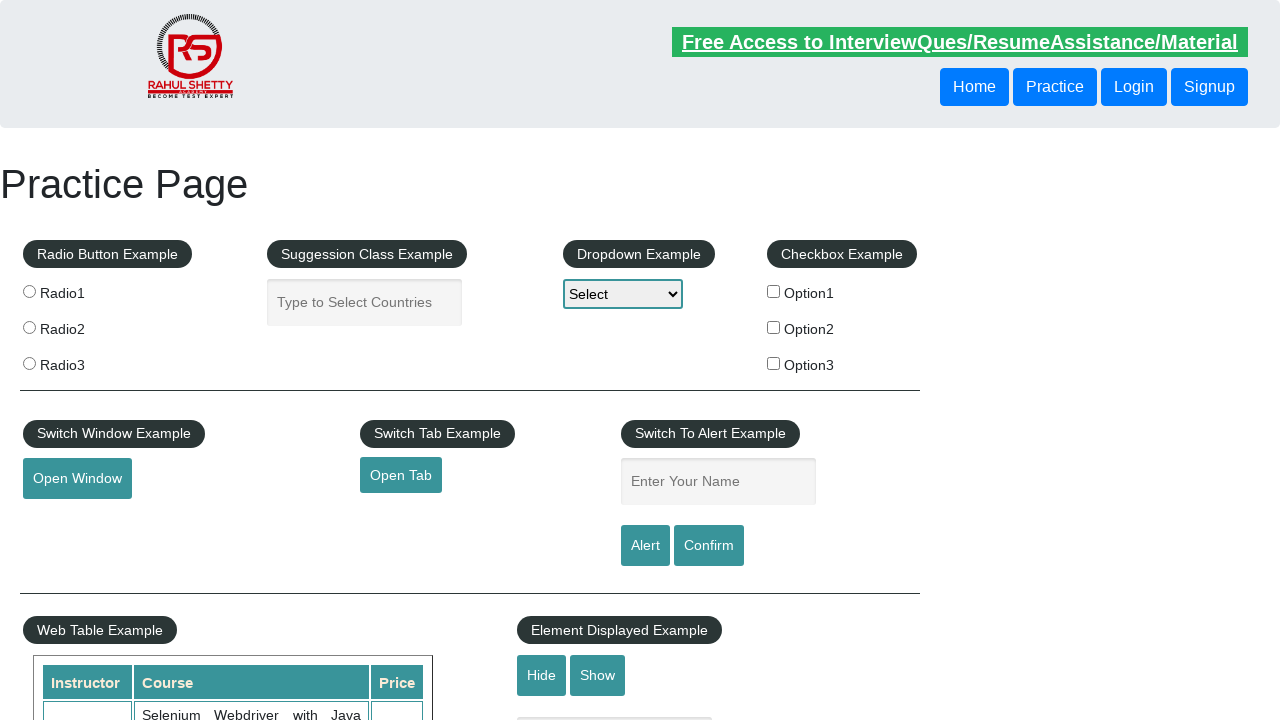